Tests the complete flight booking flow on BlazeDemo by selecting origin and destination cities, finding flights, selecting a flight, filling payment details, and completing the purchase.

Starting URL: https://www.blazedemo.com

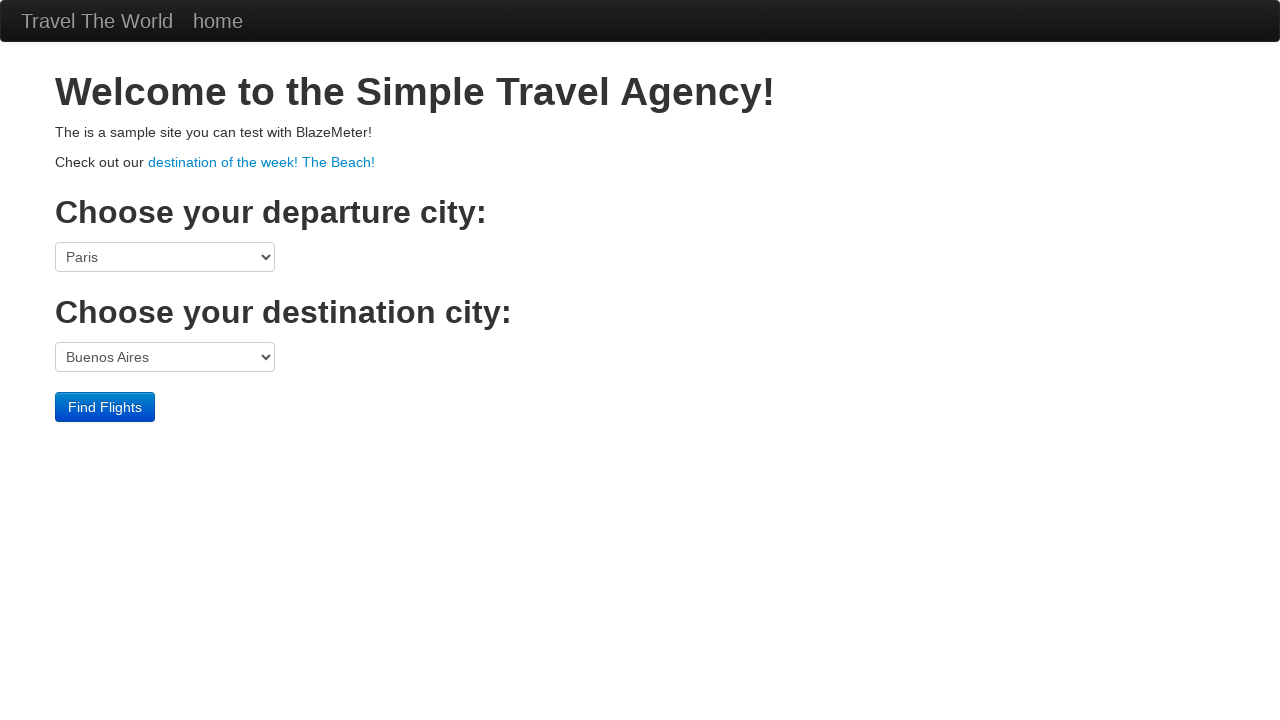

Selected 'São Paolo' as origin city from dropdown on select[name='fromPort']
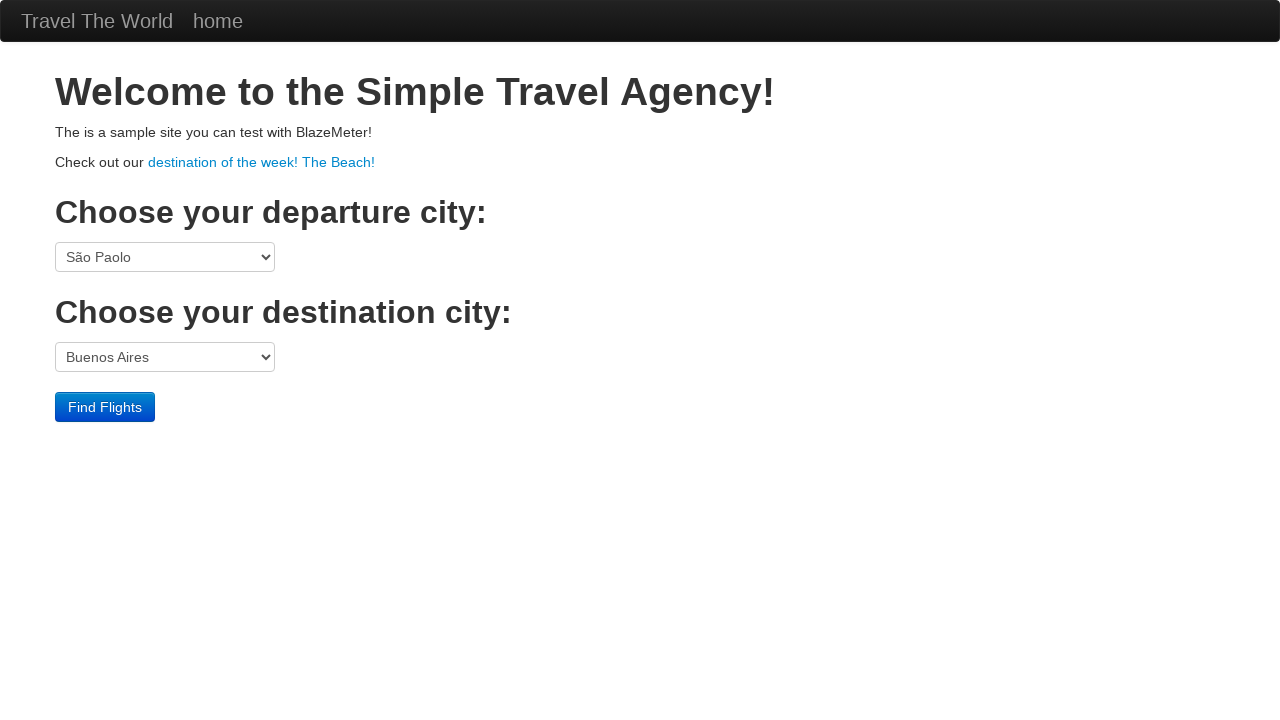

Selected 'Rome' as destination city from dropdown on select[name='toPort']
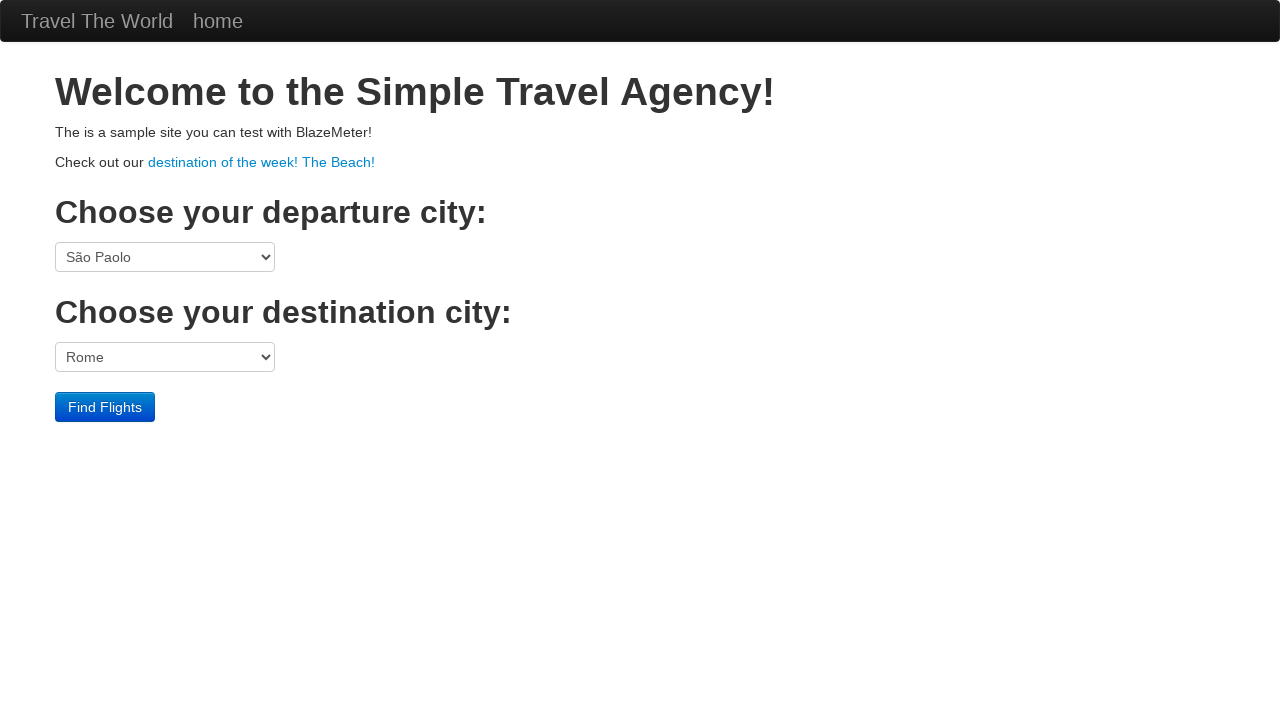

Clicked 'Find Flights' button at (105, 407) on input.btn.btn-primary
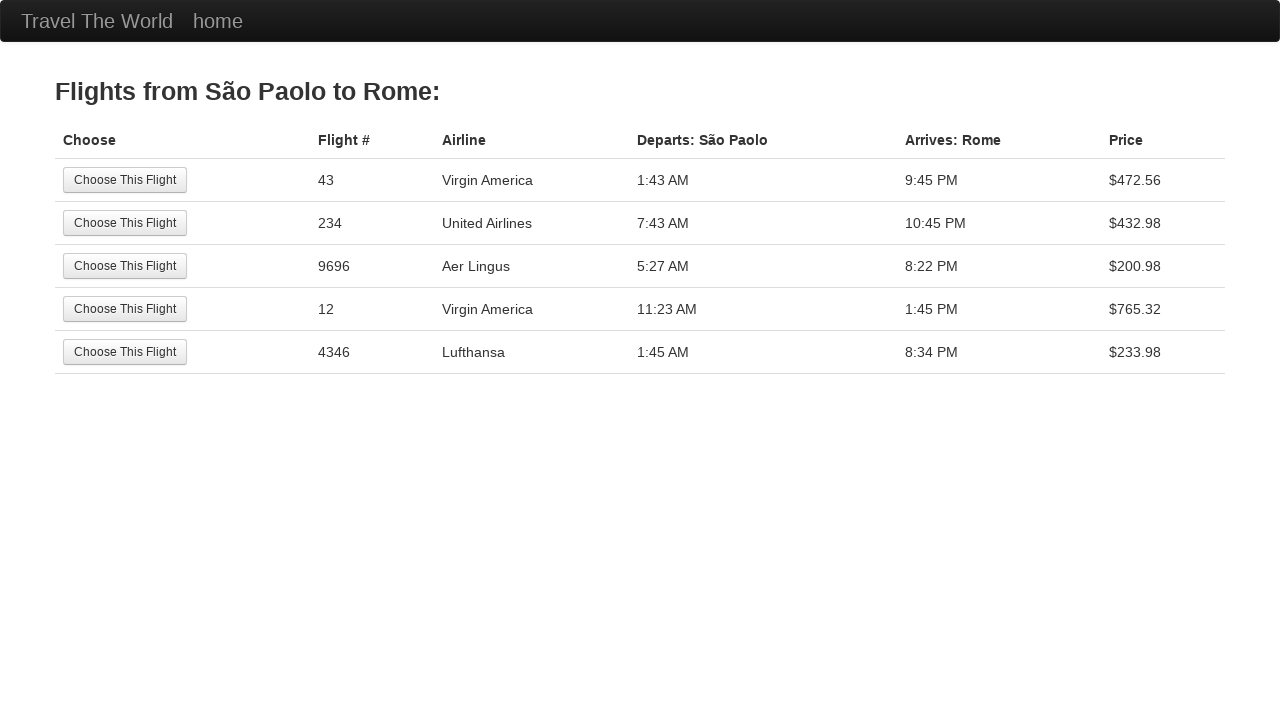

Flights page loaded and 'Select Flight' buttons are visible
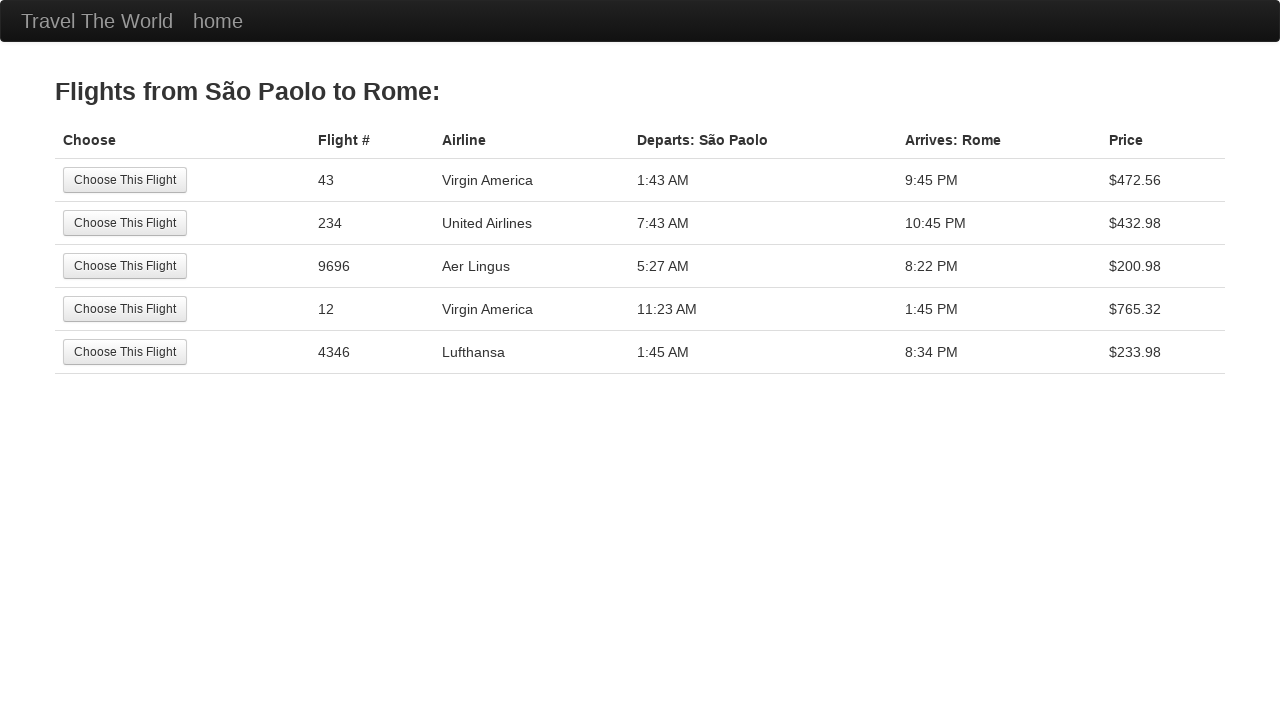

Selected the first available flight at (125, 180) on input.btn.btn-small
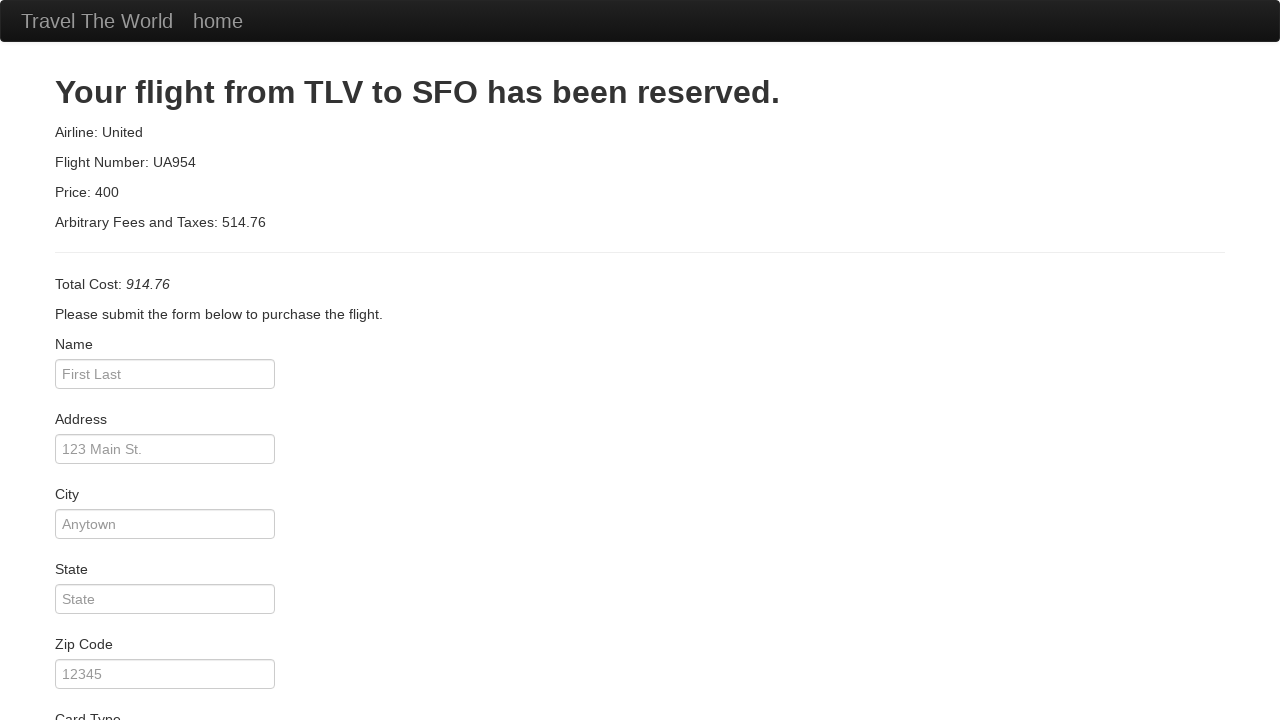

Payment page loaded and passenger name field is visible
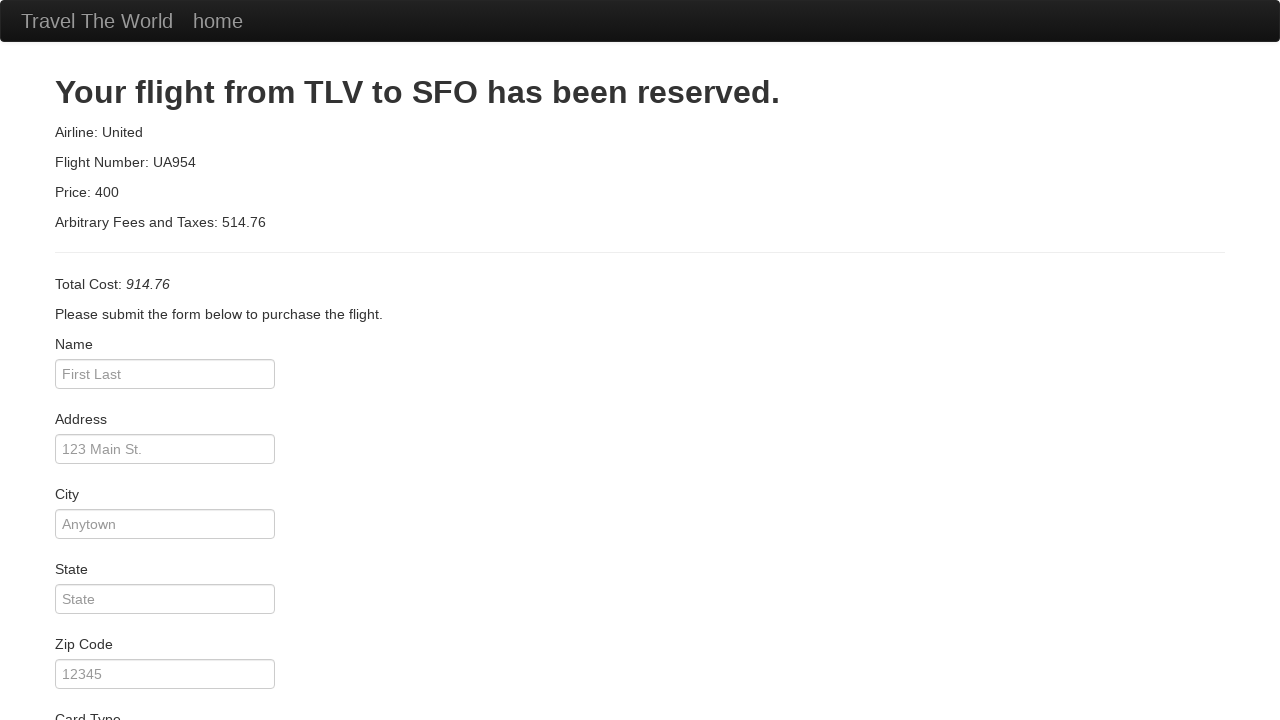

Entered 'James Bond' as passenger name on #inputName
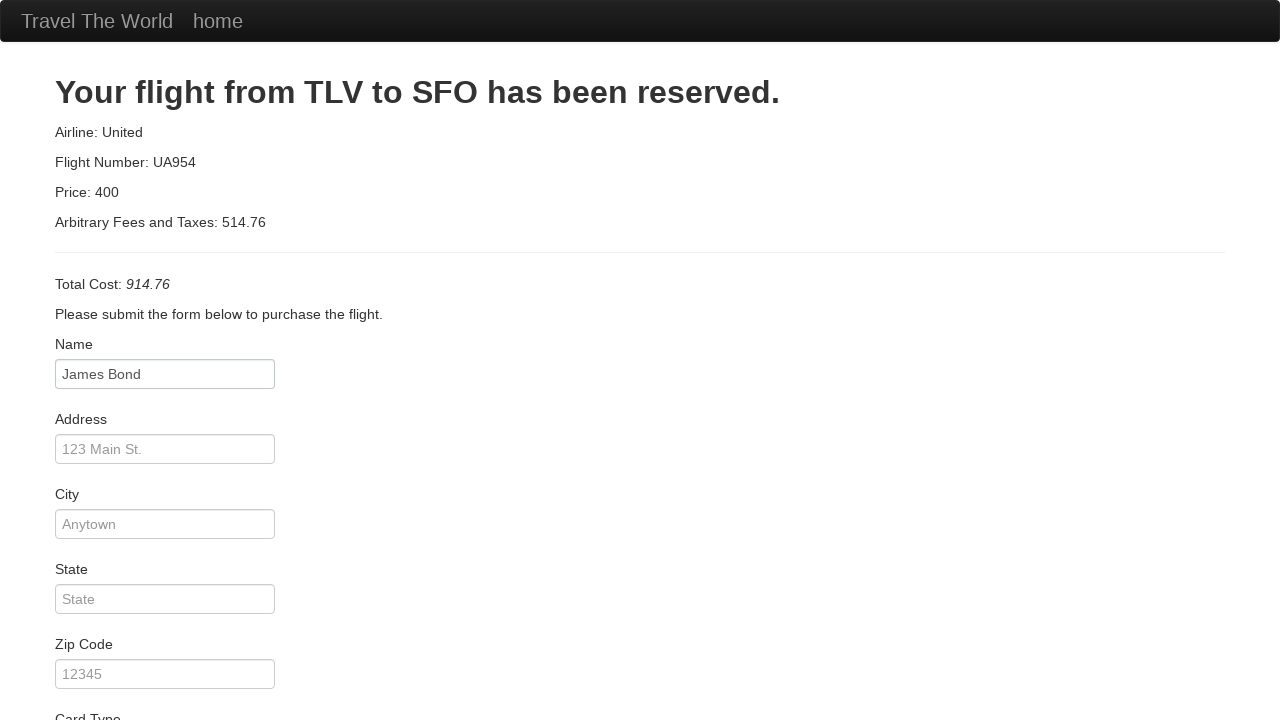

Clicked 'Purchase Flight' button to complete booking at (118, 685) on input.btn.btn-primary
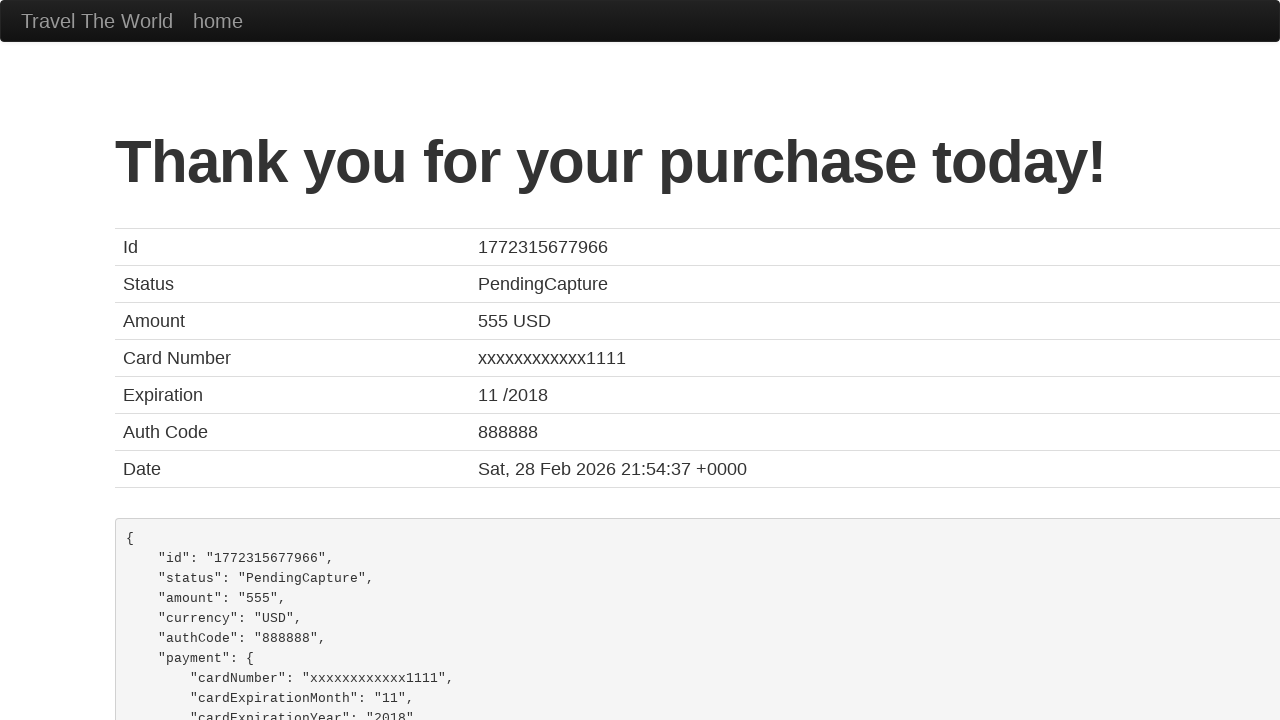

Booking confirmation page loaded
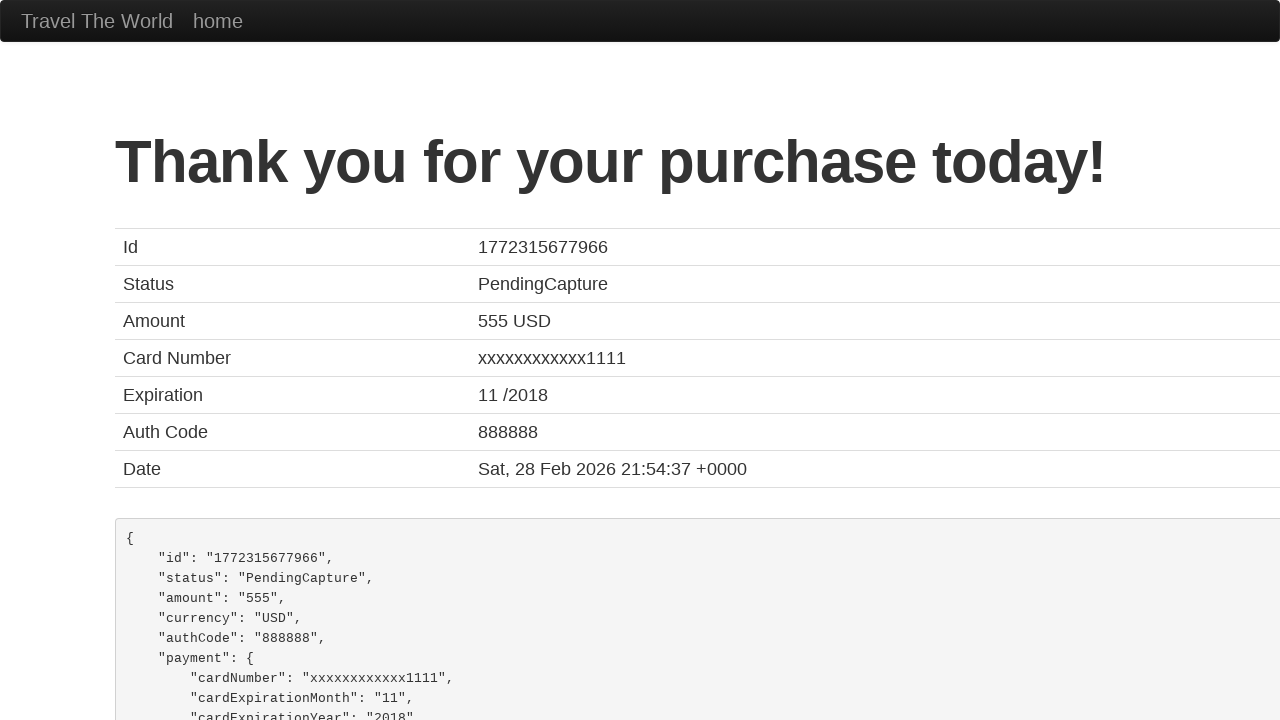

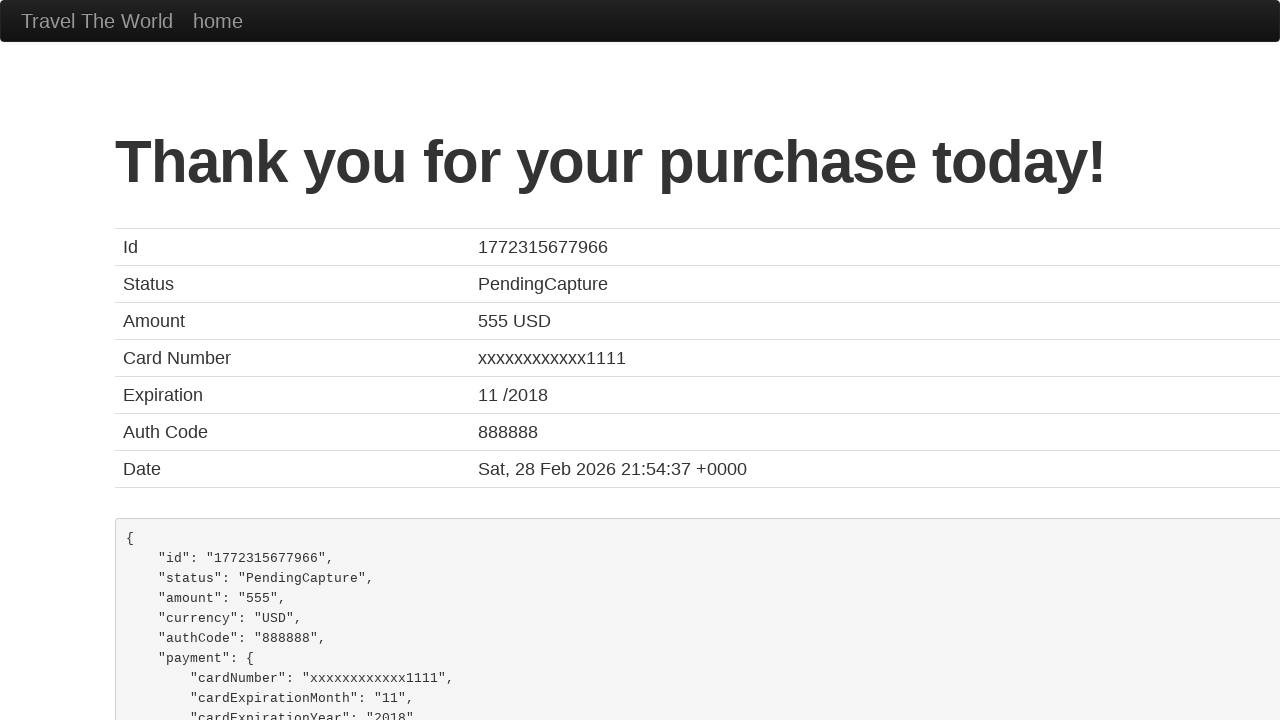